Tests opening a new tab and verifying text content in the new tab

Starting URL: https://demoqa.com/browser-windows

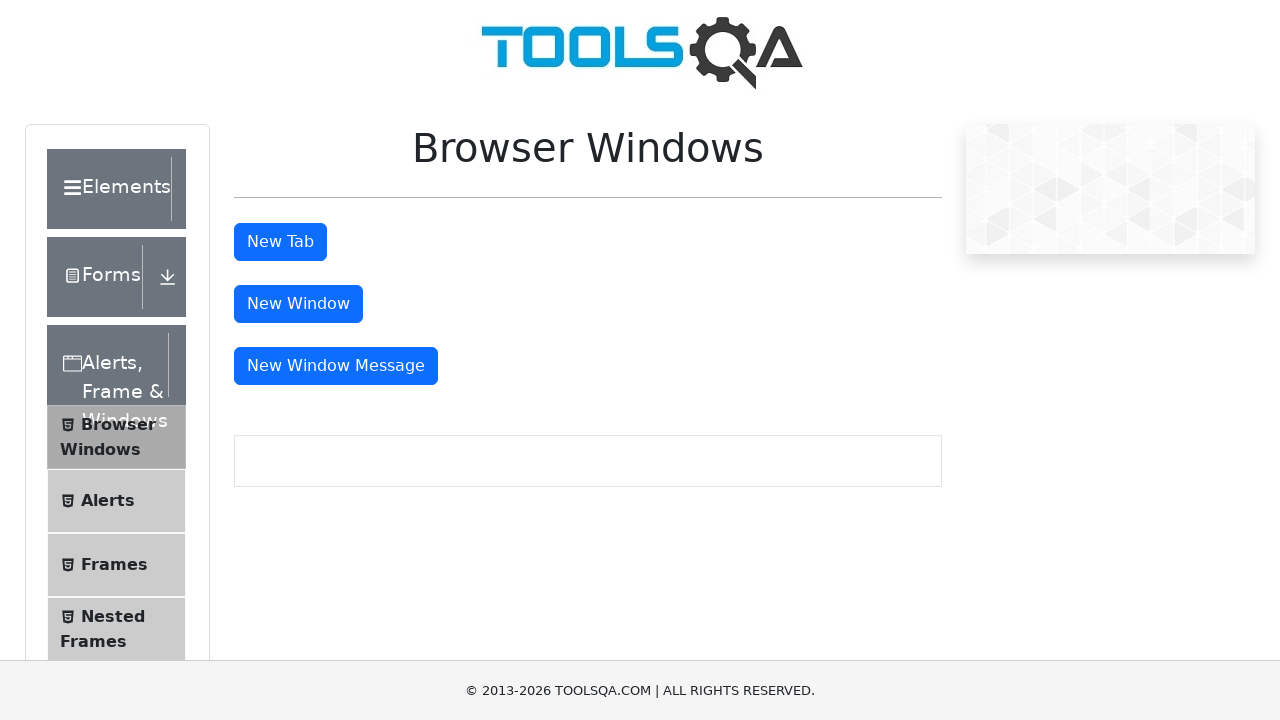

Clicked new tab button to open a new window at (280, 242) on #tabButton
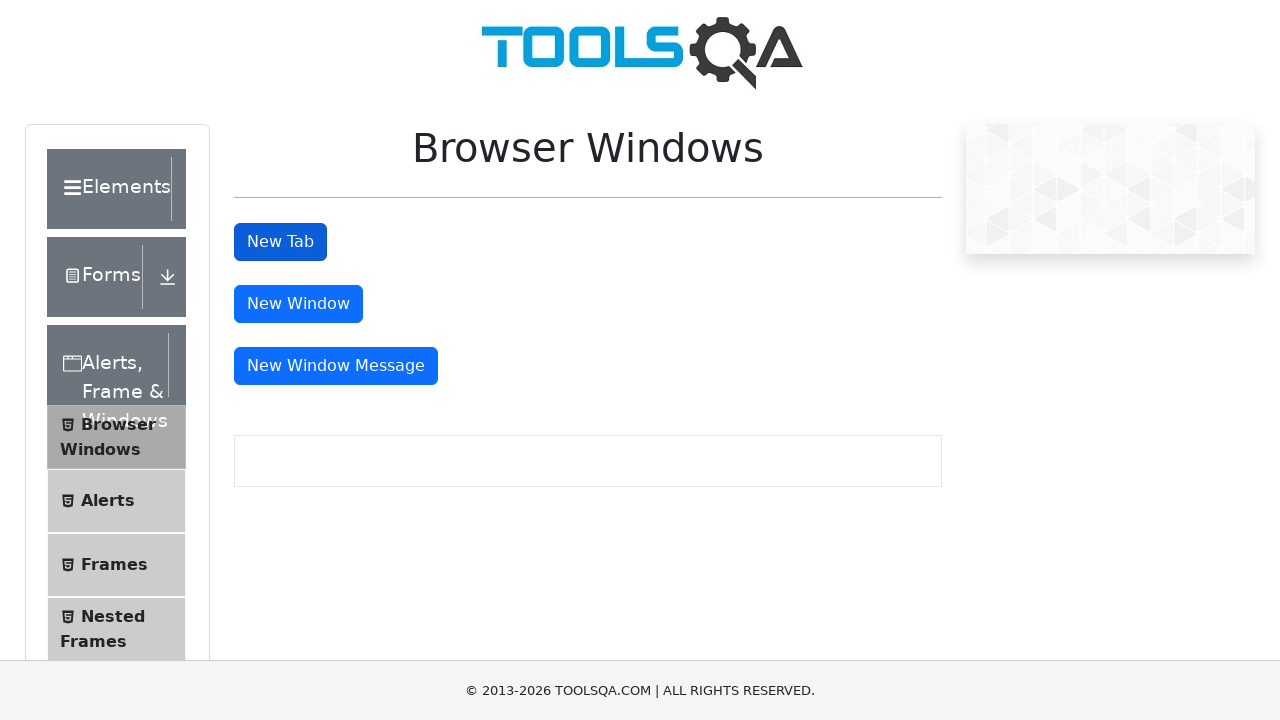

New page/tab opened and captured
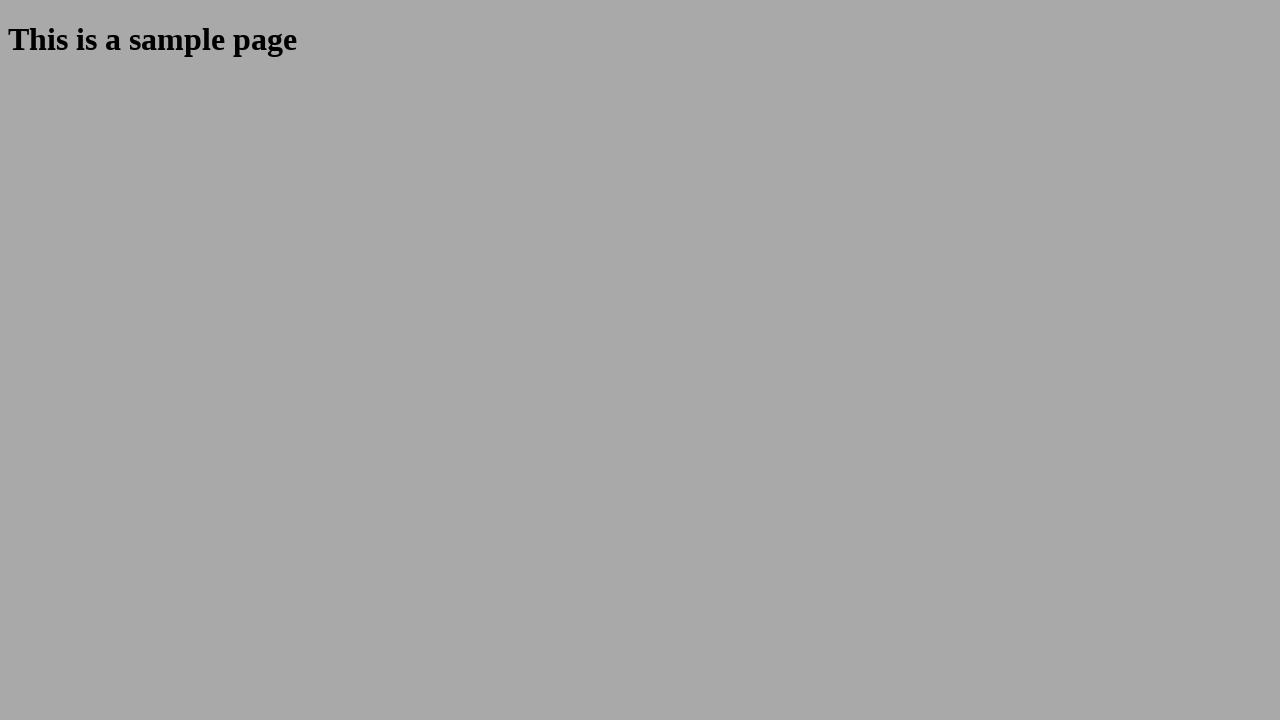

Waited for new page to fully load
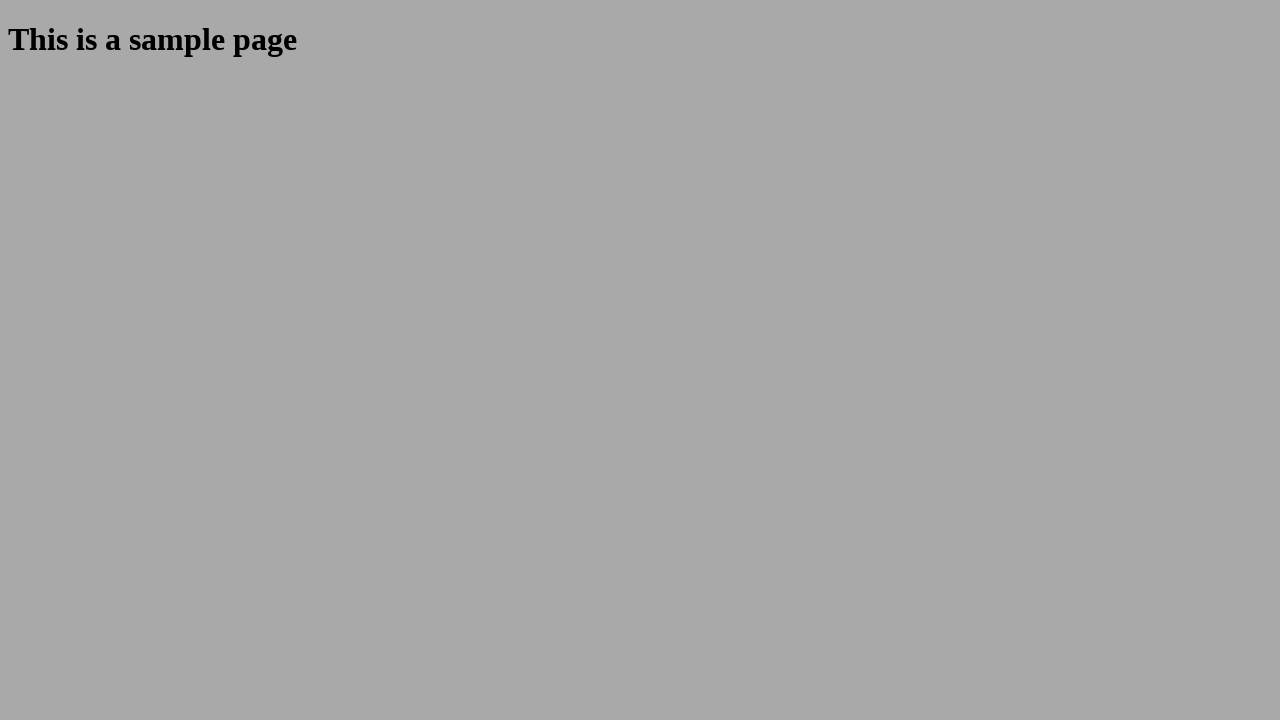

Retrieved text content from sample heading: 'This is a sample page'
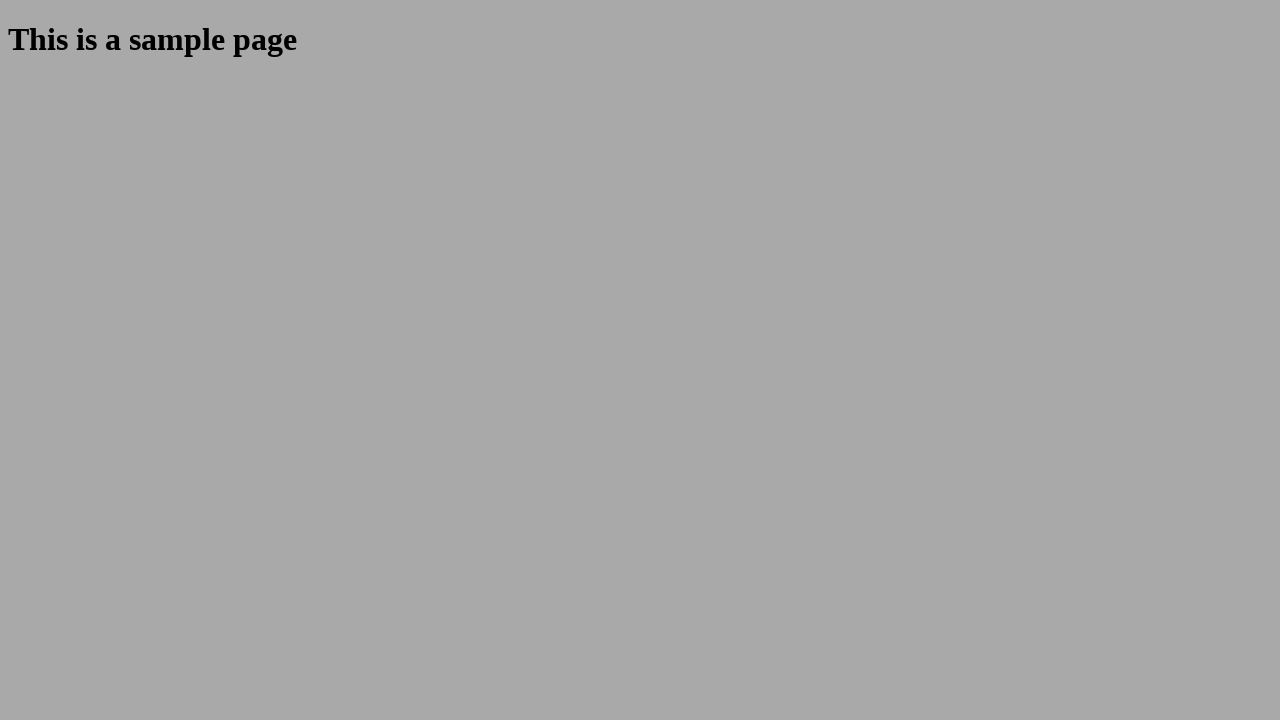

Verified that sample heading text matches expected value 'This is a sample page'
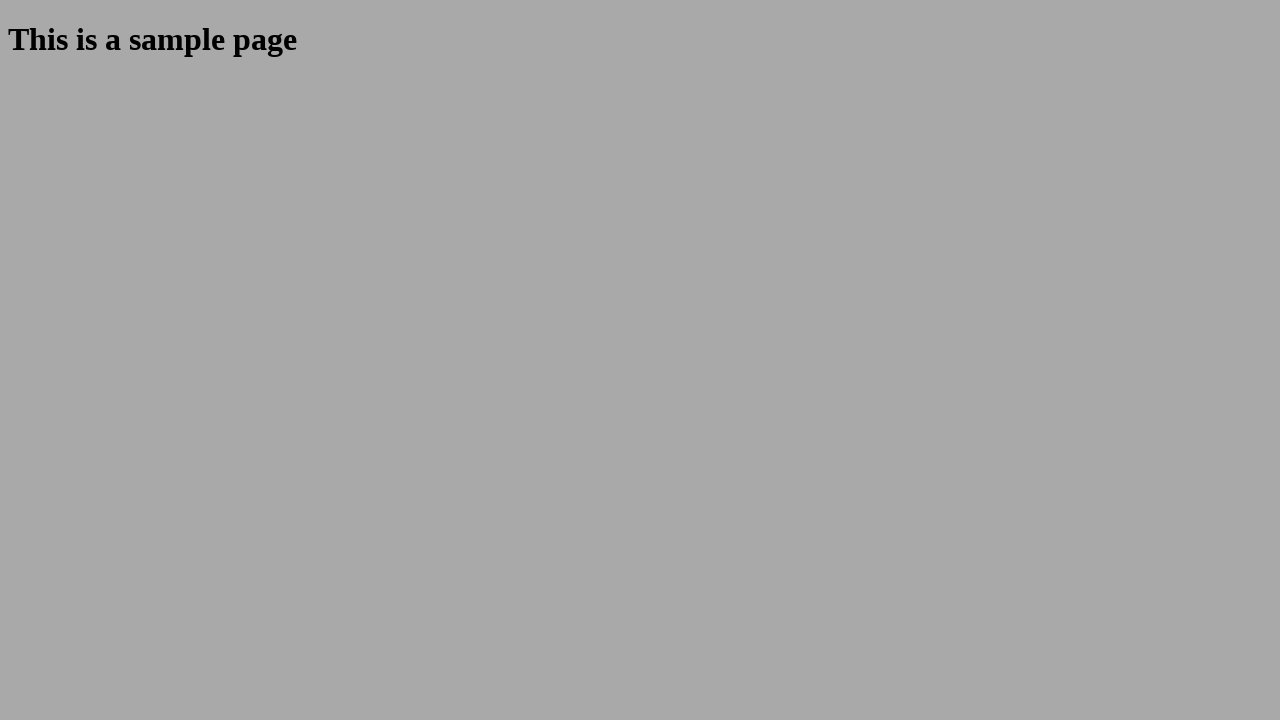

Closed the new tab/window
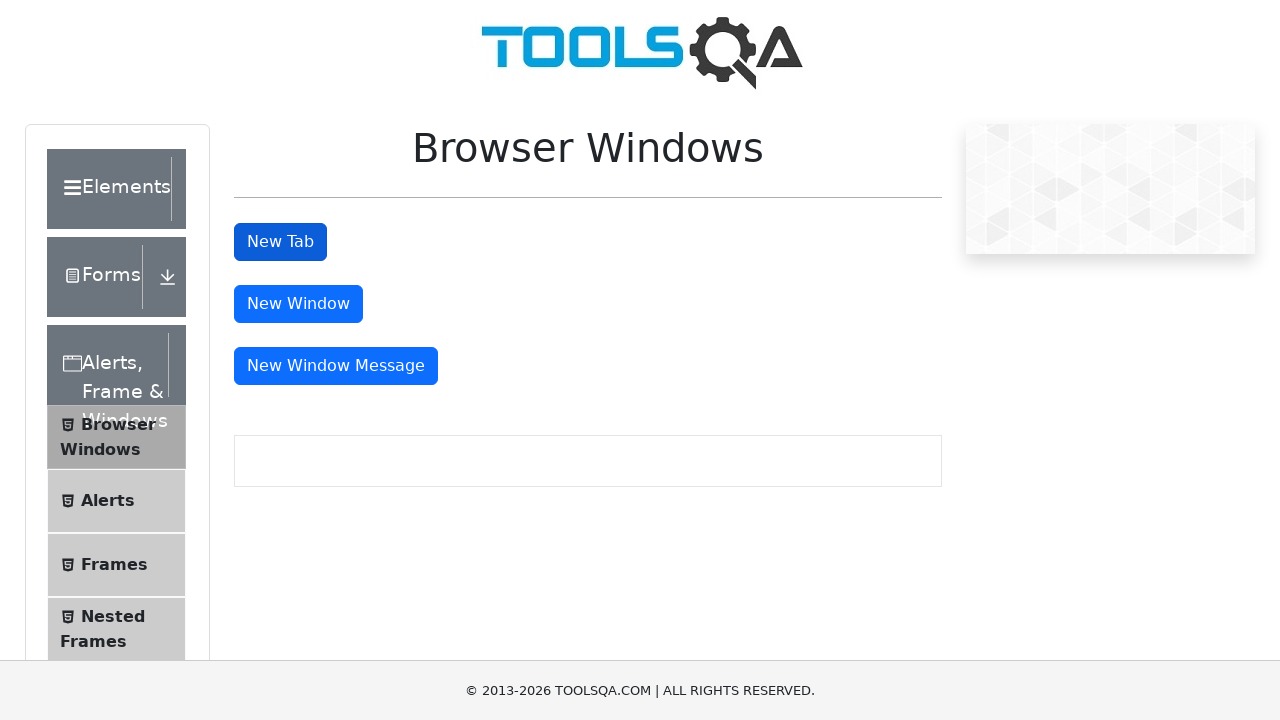

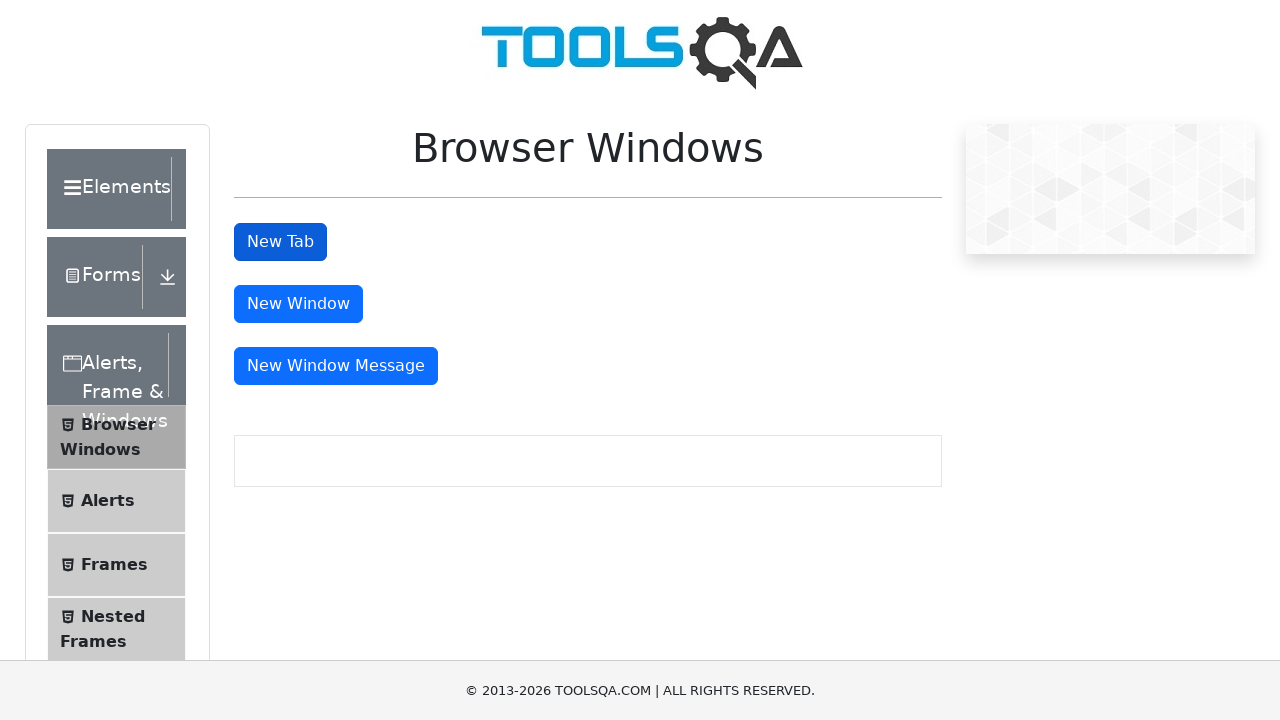